Tests selecting multiple options from a list box using Control key

Starting URL: https://www.automationtestinginsider.com/2019/08/textarea-textarea-element-defines-multi.html

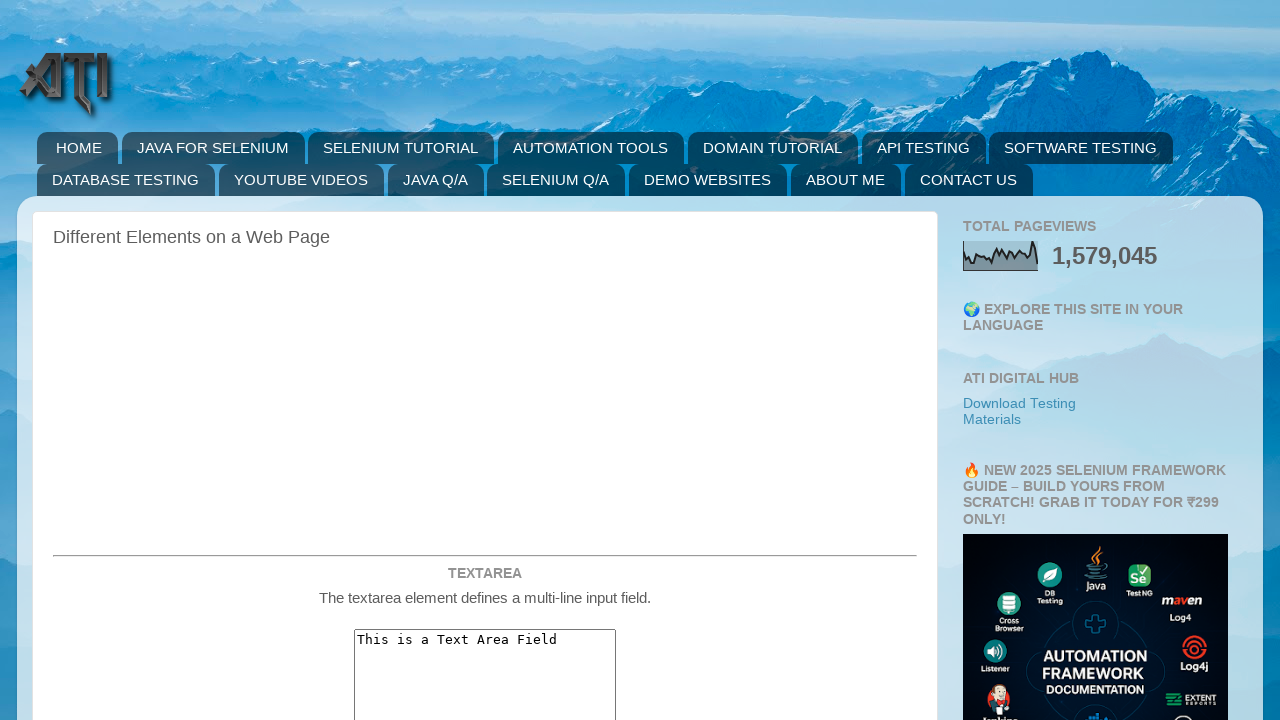

Navigated to textarea and list box test page
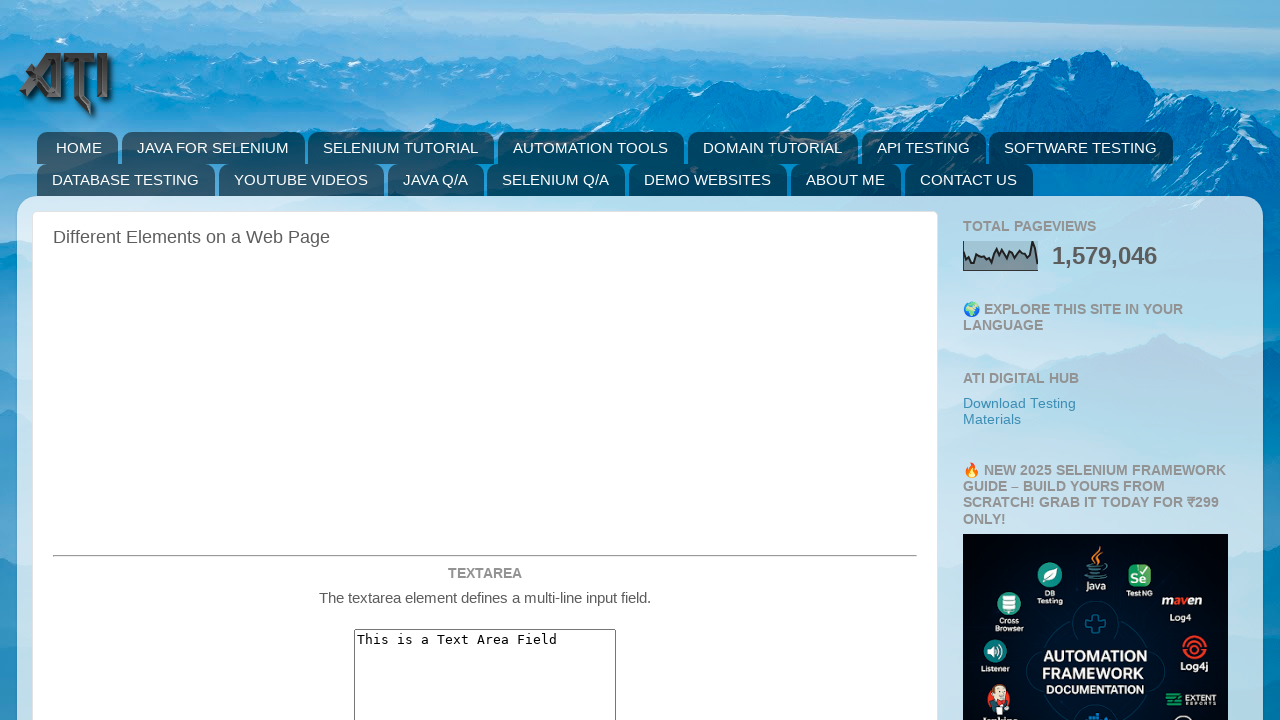

Selected multiple options (option2 and Option3) from list box on select[name='list_box_name[]']
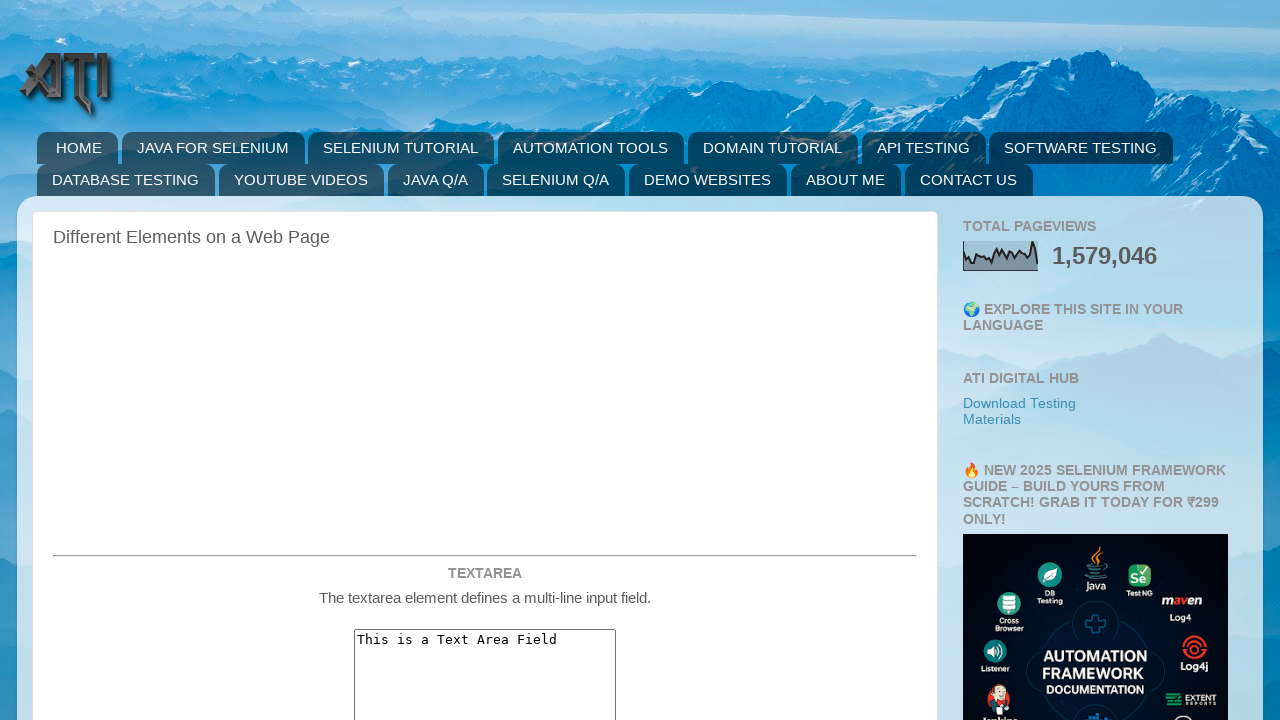

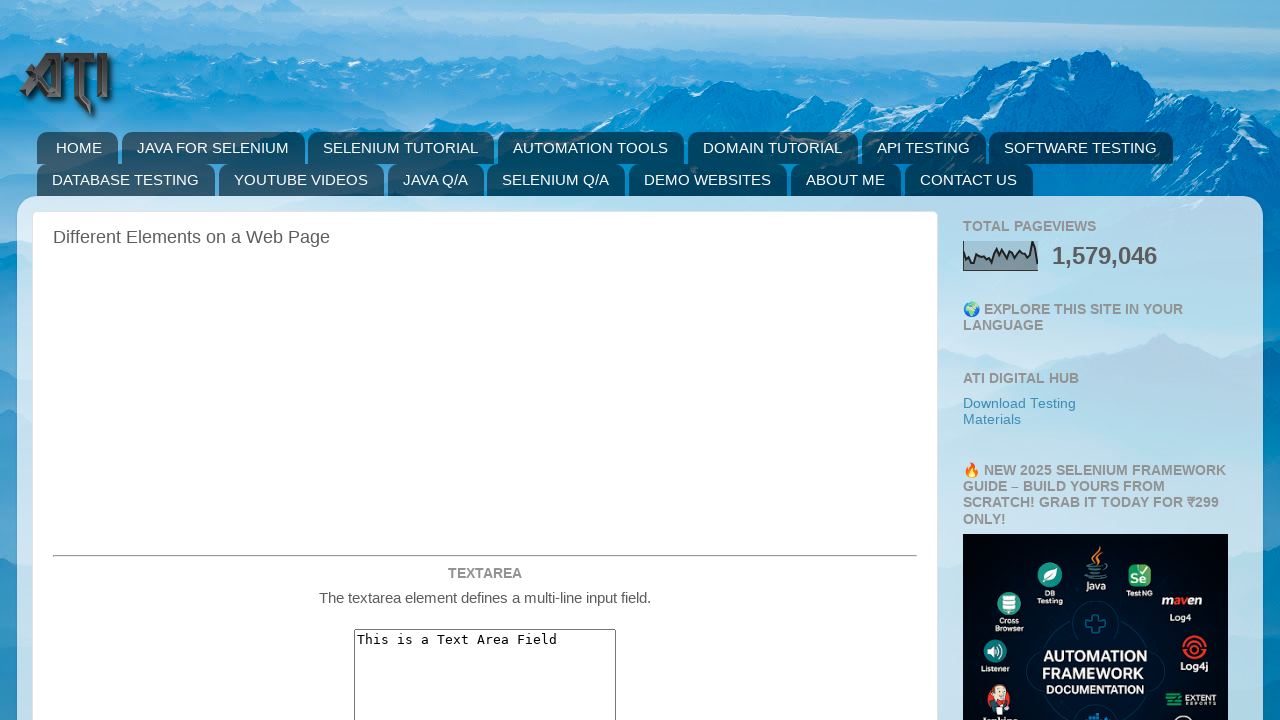